Tests mobile device emulation by setting custom viewport dimensions, then clicking the mobile navbar toggler and navigating to the Library page.

Starting URL: https://rahulshettyacademy.com/angularAppdemo/

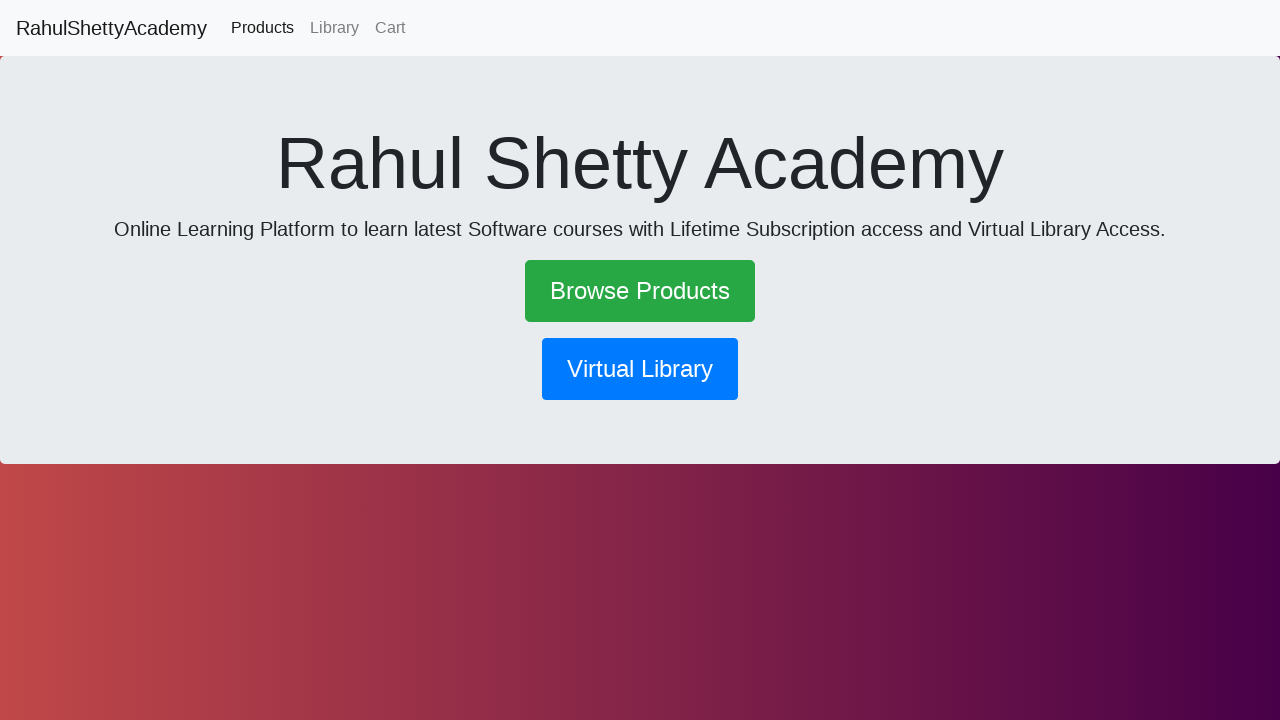

Set mobile viewport dimensions to 600x600 pixels for device emulation
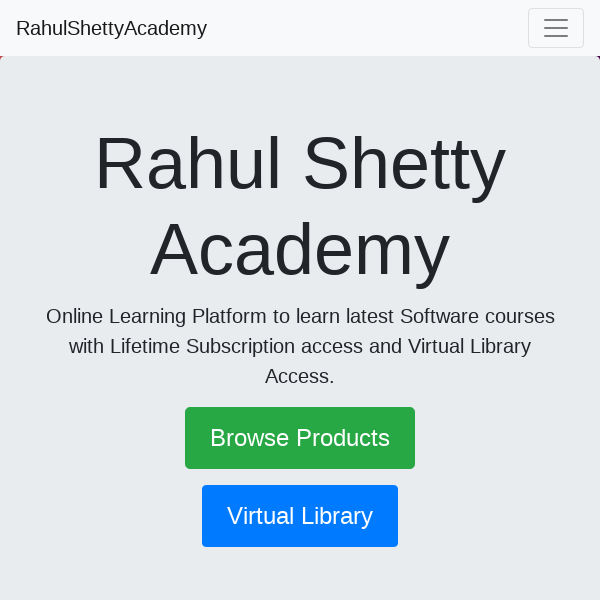

Clicked mobile navbar toggler button at (556, 28) on .navbar-toggler
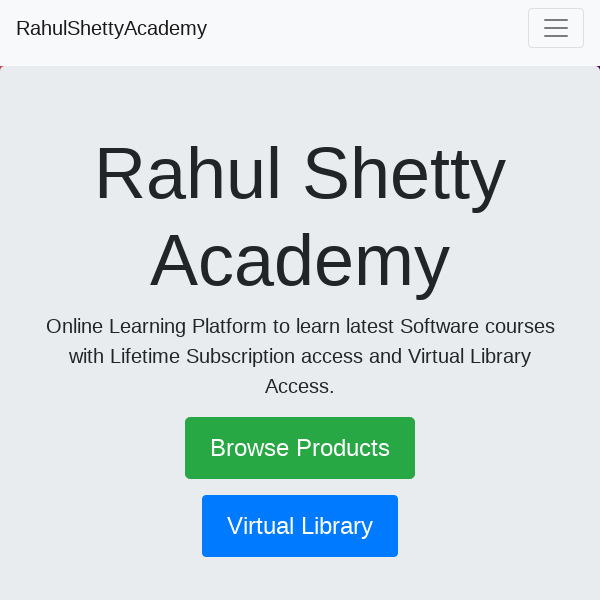

Waited for navigation menu to expand
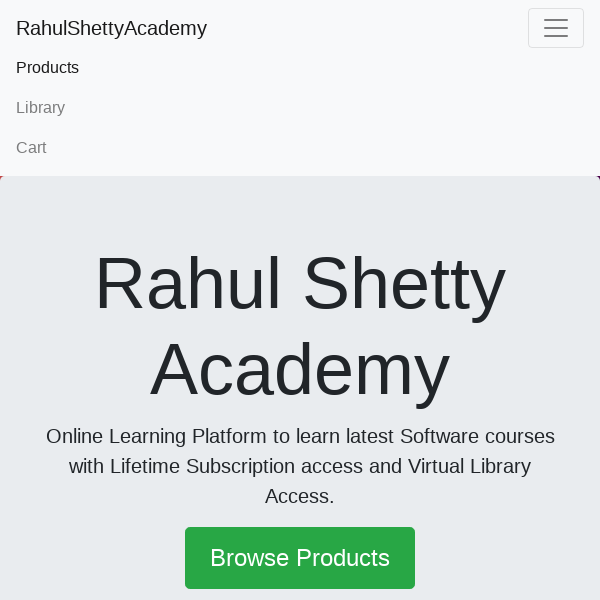

Clicked on Library link to navigate to Library page at (300, 108) on text=Library
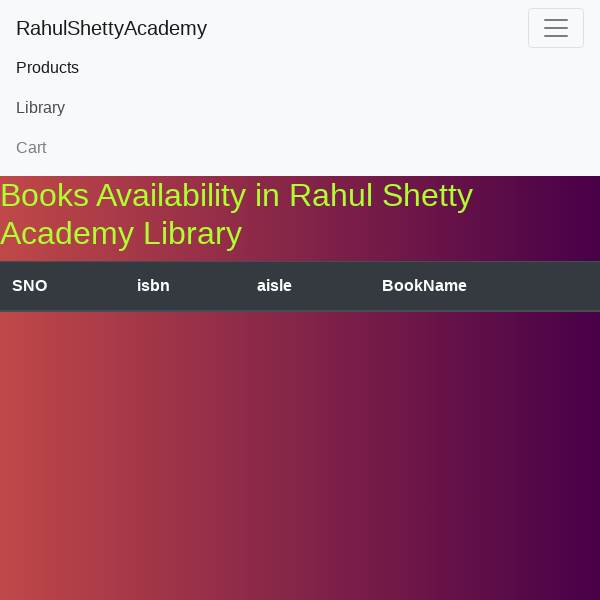

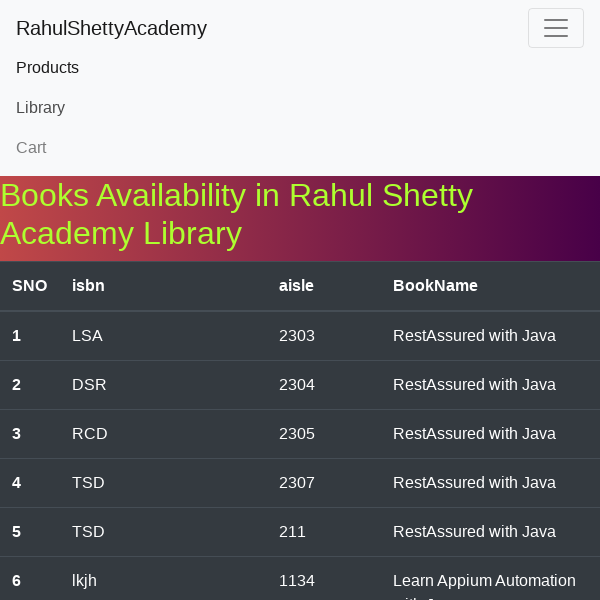